Tests JavaScript alert handling by clicking buttons that trigger different types of alerts (immediate alert, timed alert, and confirm dialog) and interacting with them by accepting and sending text.

Starting URL: https://demoqa.com/alerts

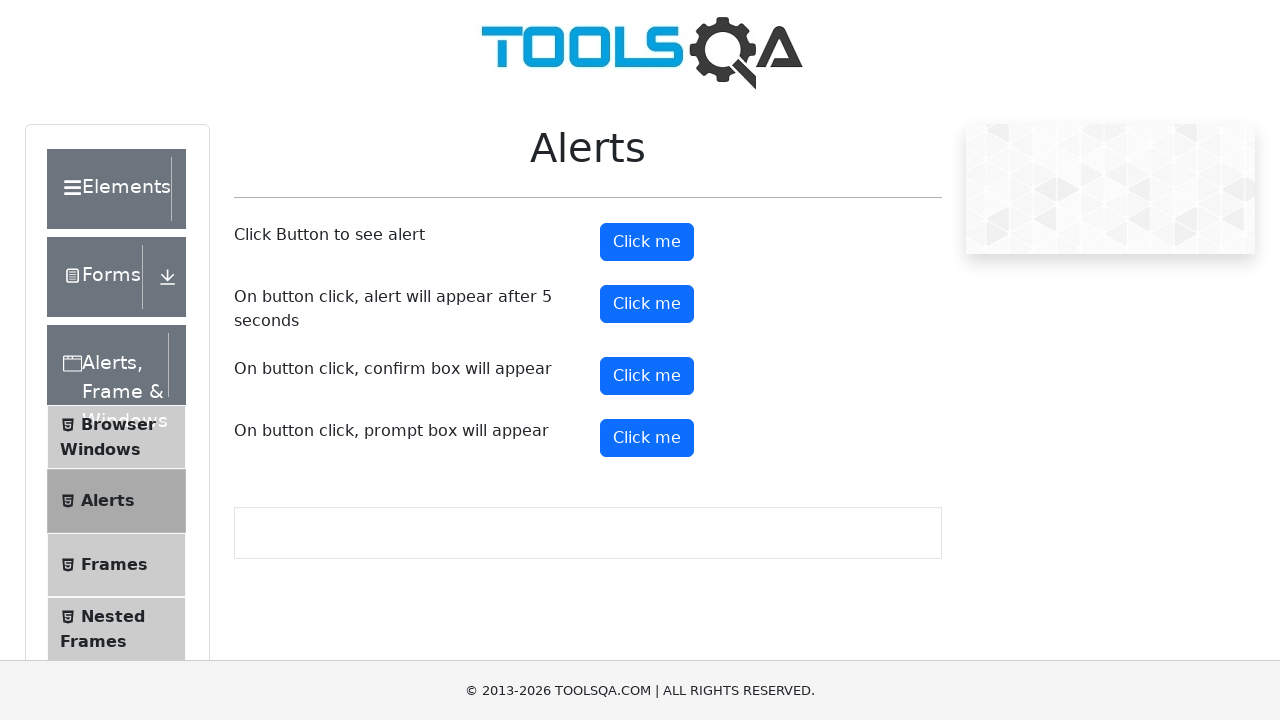

Clicked the immediate alert button at (647, 242) on button#alertButton
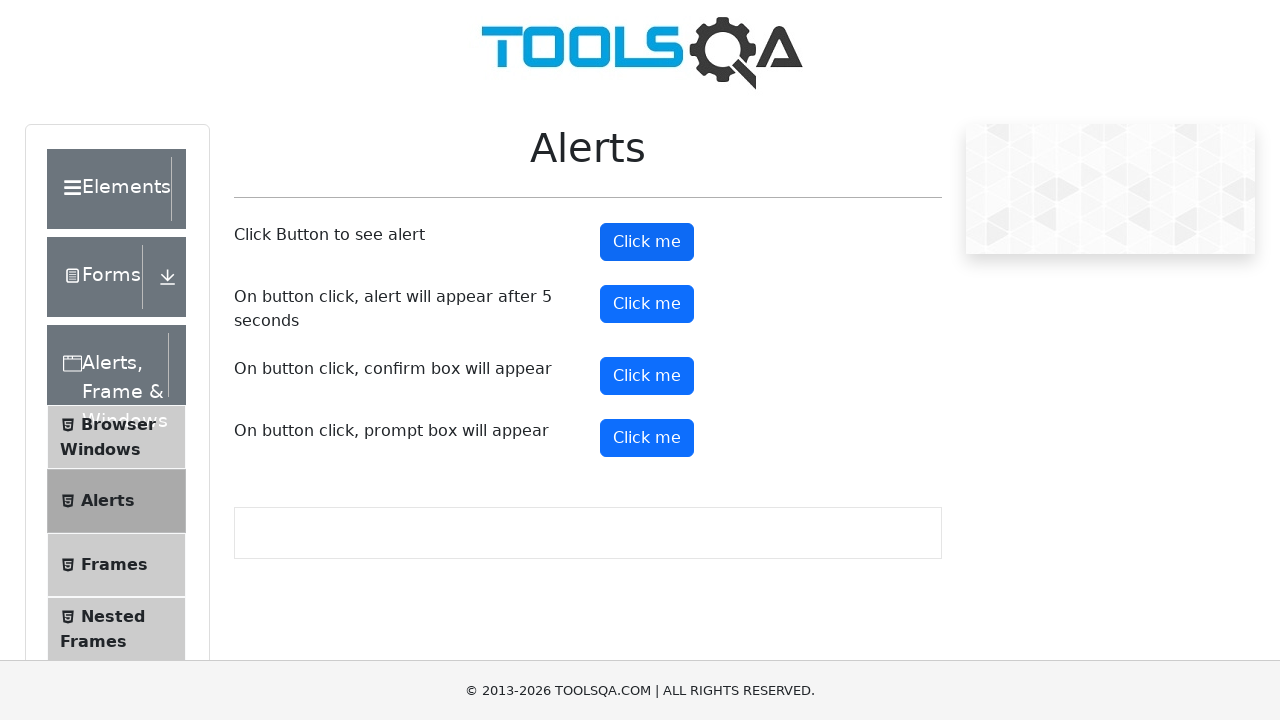

Set up dialog handler to accept alerts
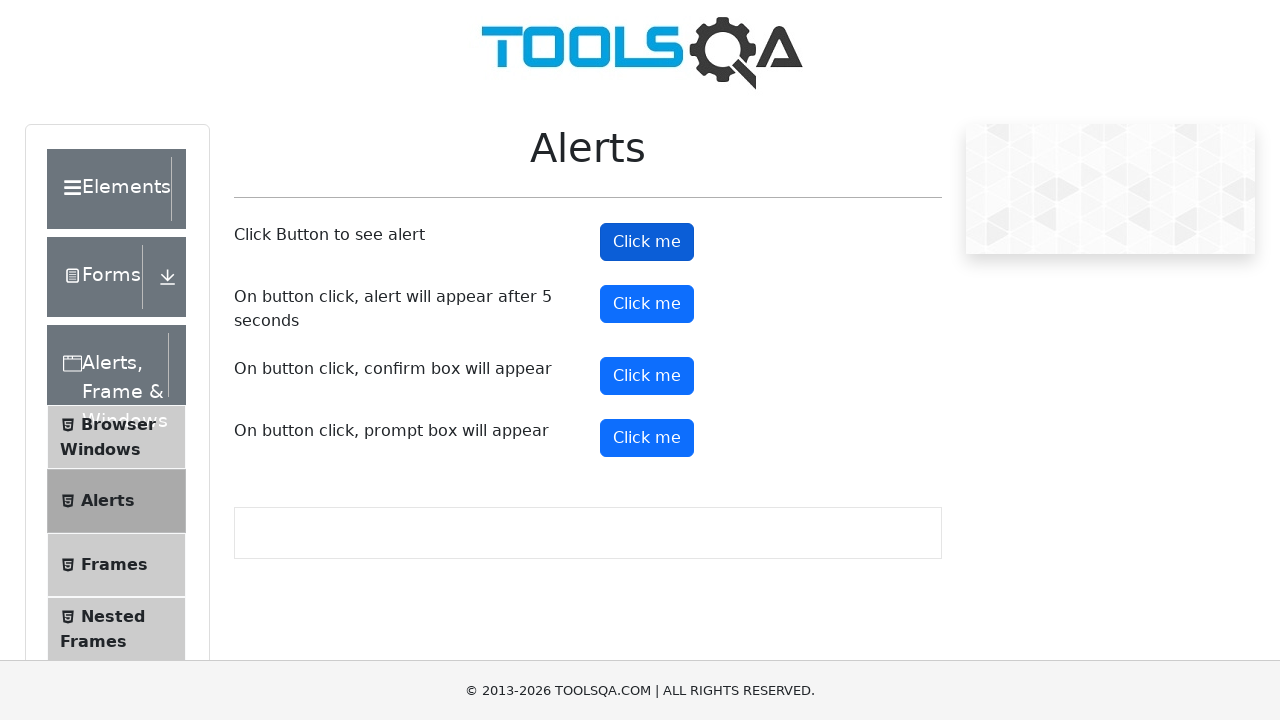

Waited 1 second for immediate alert to be handled
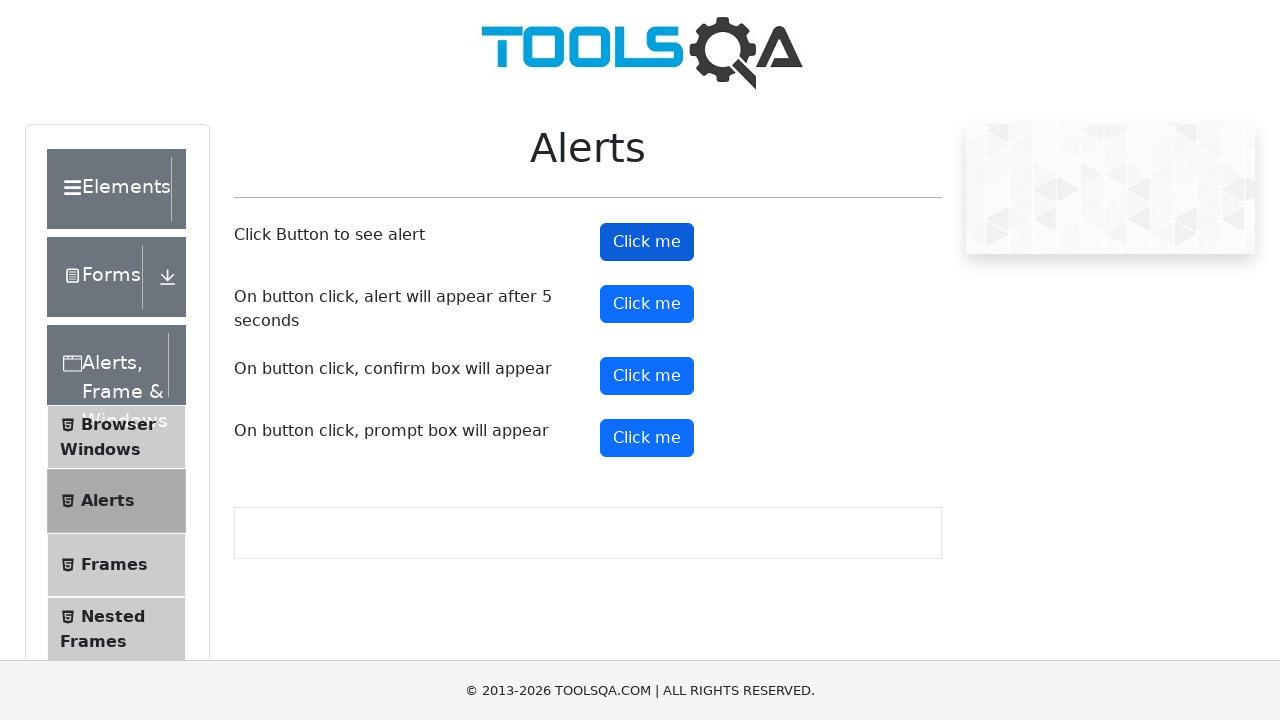

Clicked the timer alert button (triggers alert after 5 seconds) at (647, 304) on button#timerAlertButton
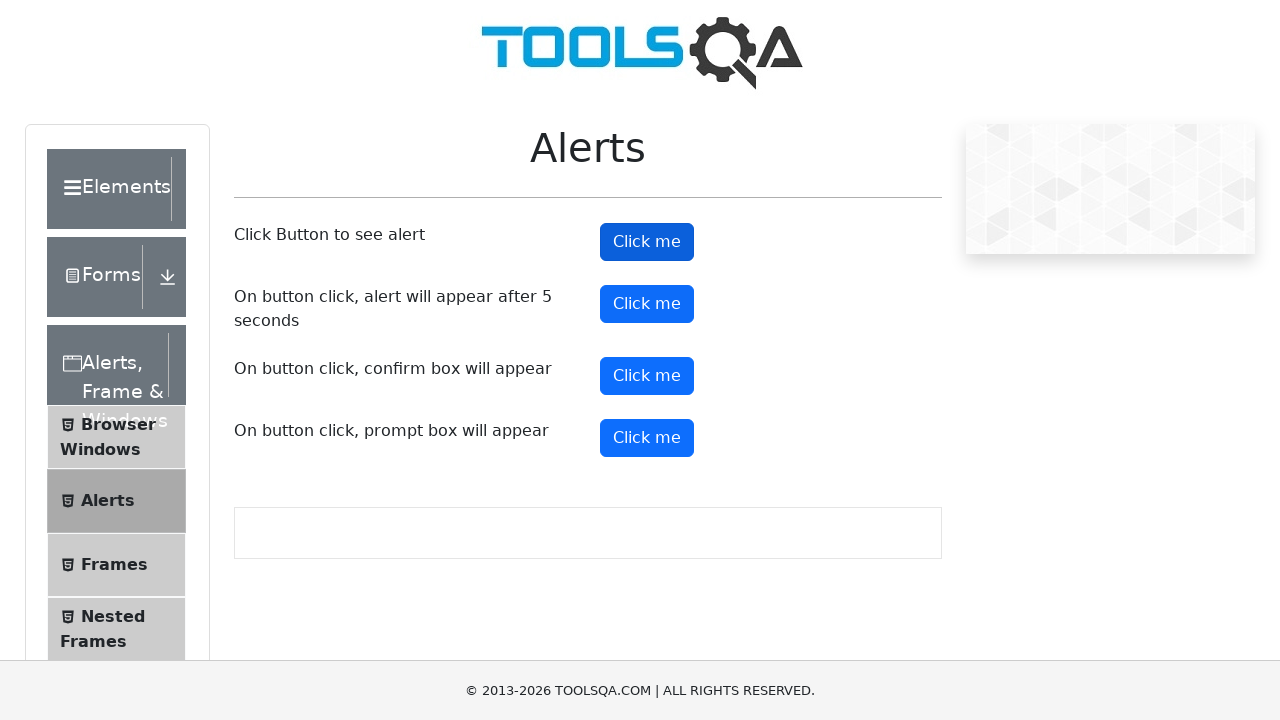

Waited 6 seconds for timed alert to appear and be handled
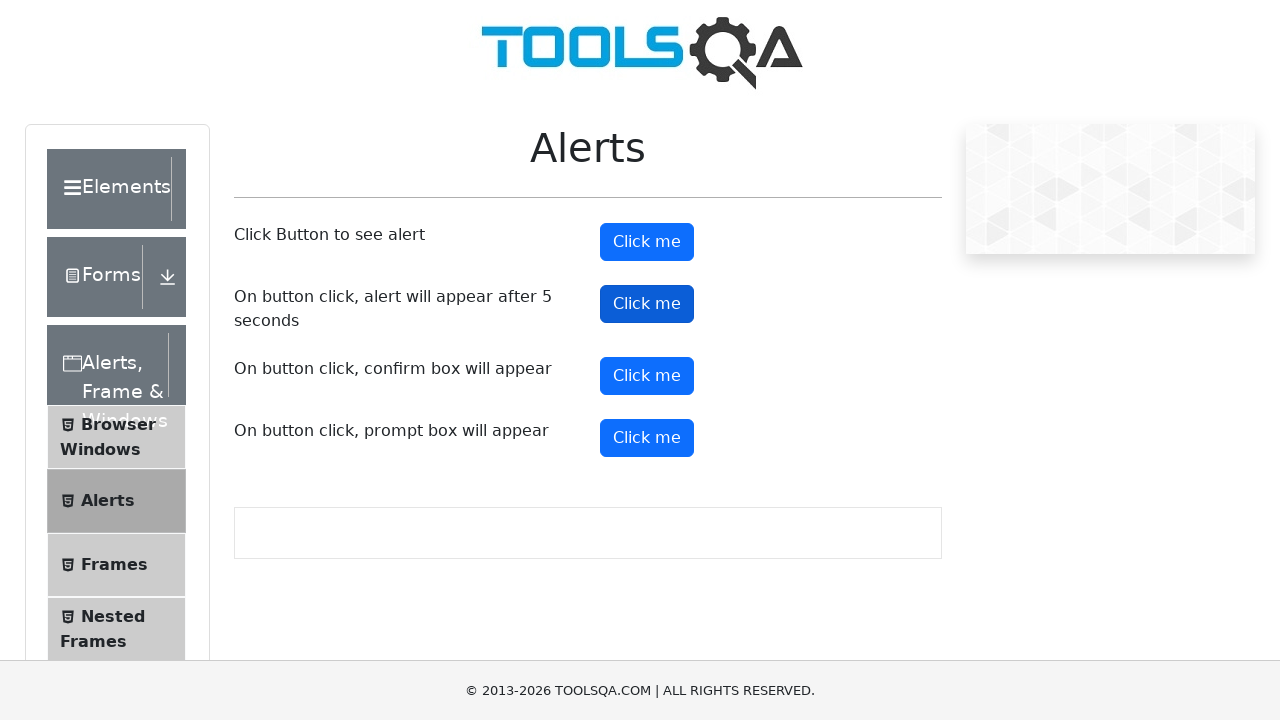

Clicked the confirm button at (647, 376) on button#confirmButton
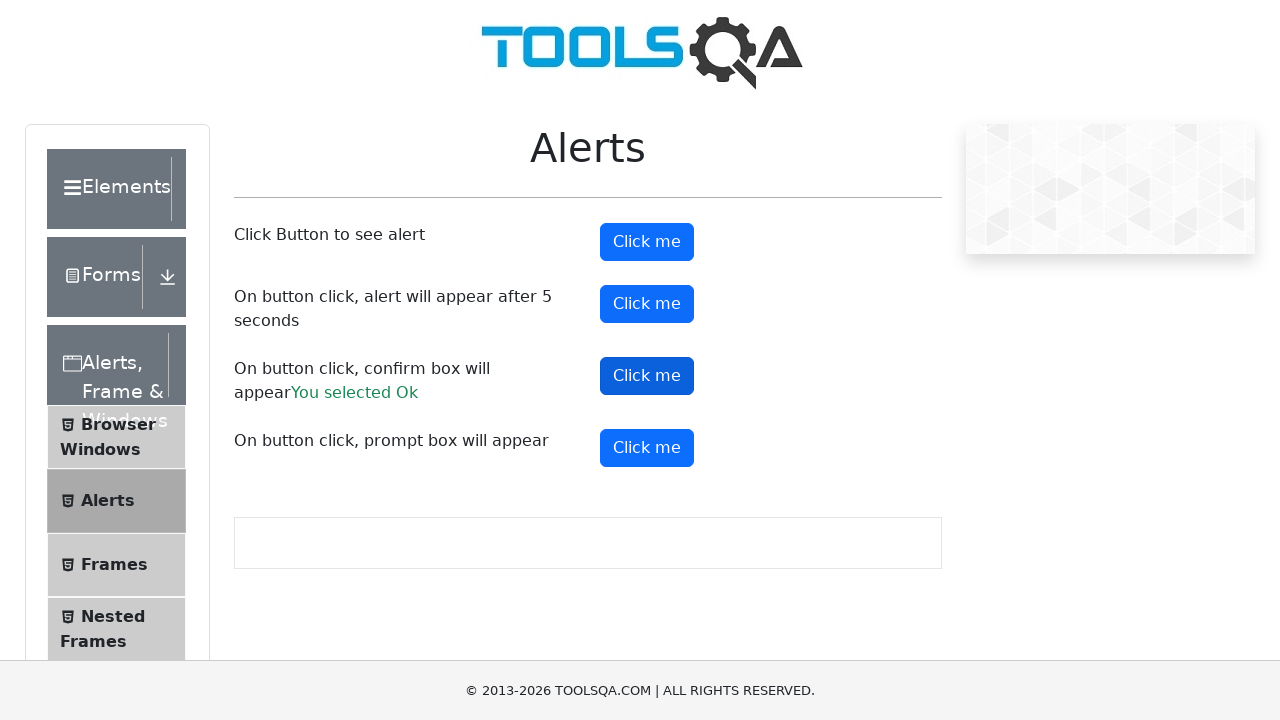

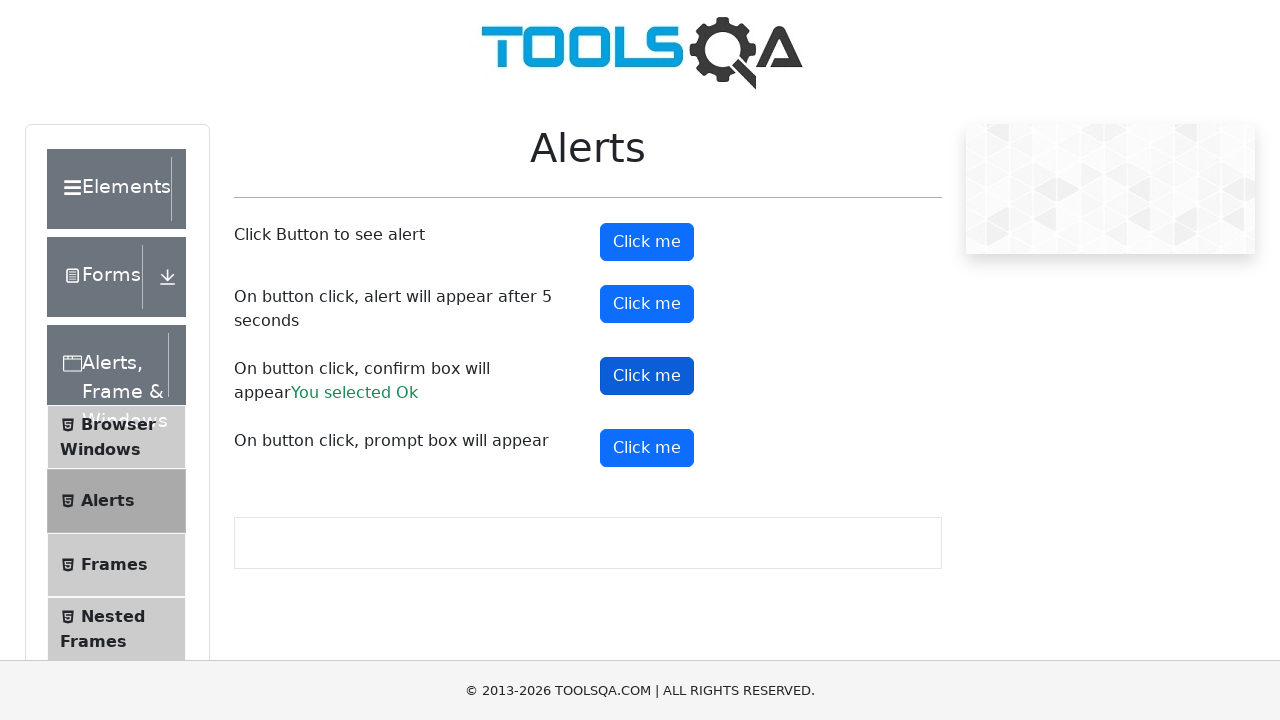